Tests form interaction by filling a name field using chained selectors and clicking the free trial submission button on OrangeHRM's trial signup page.

Starting URL: https://www.orangehrm.com/en/30-day-free-trial/

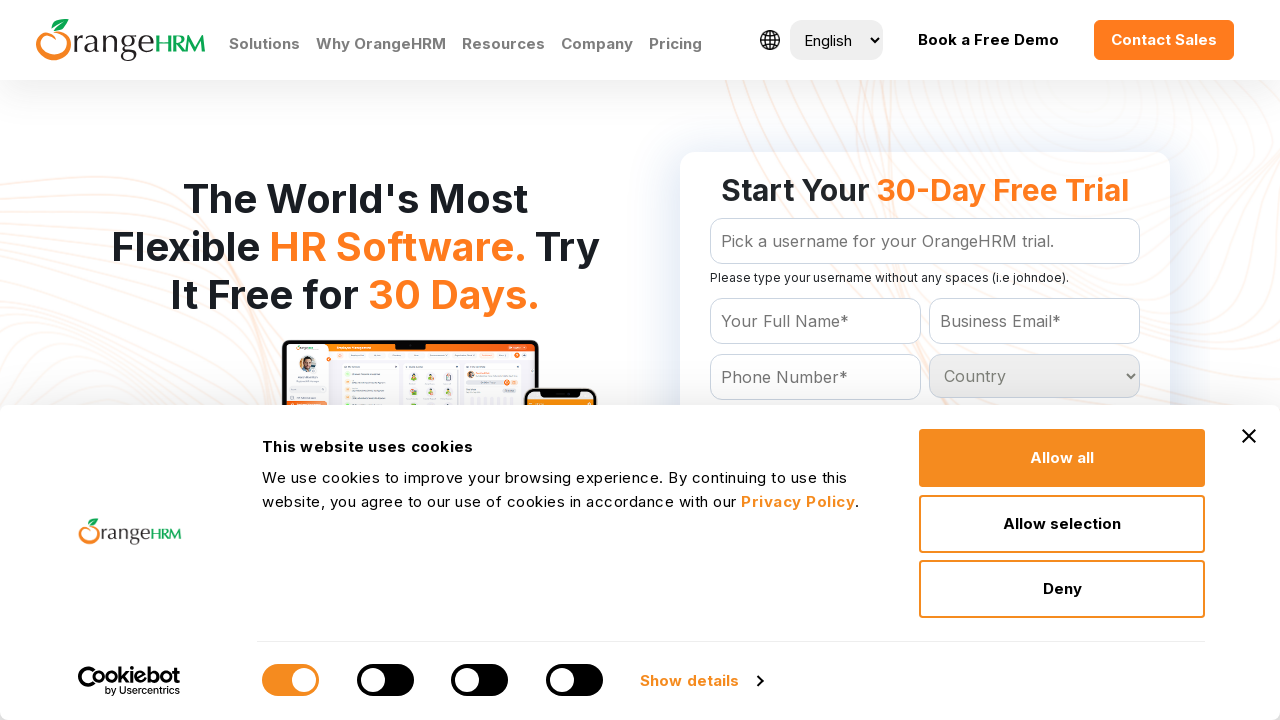

Waited for page to reach networkidle load state
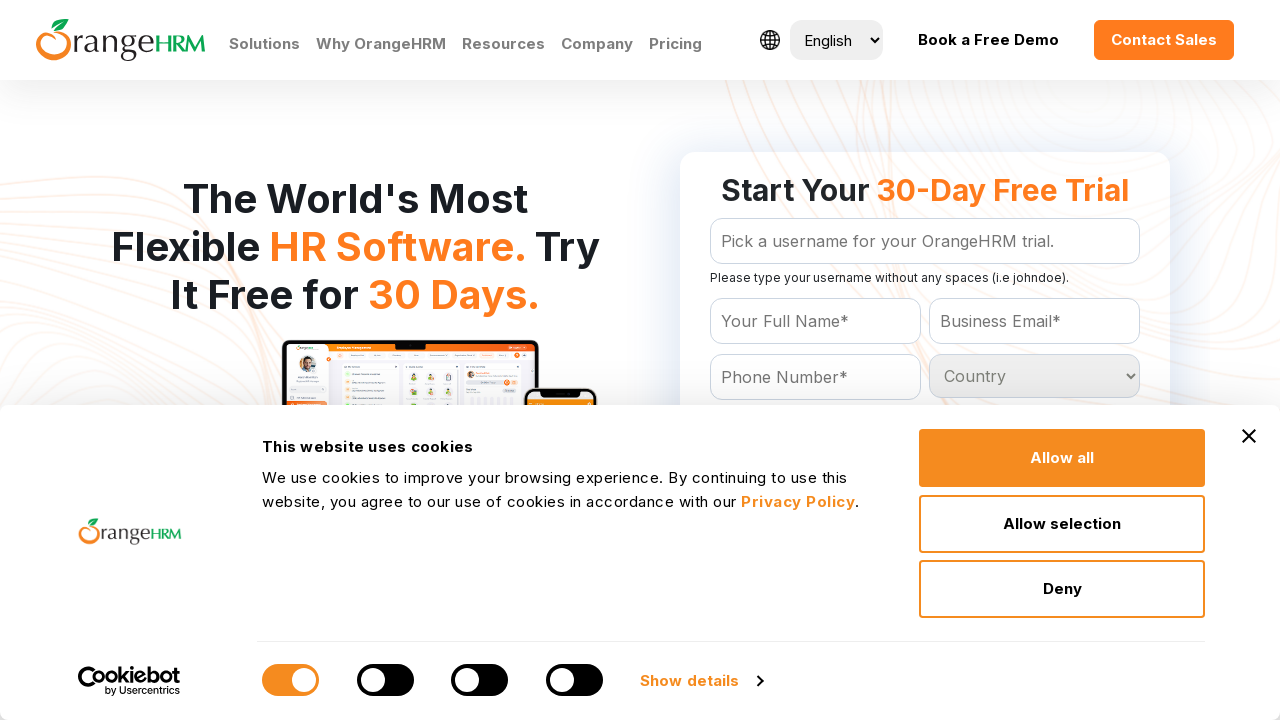

Filled name field with 'johnsmith2024' using chained selectors on form#Form_getForm >> #Form_getForm_Name
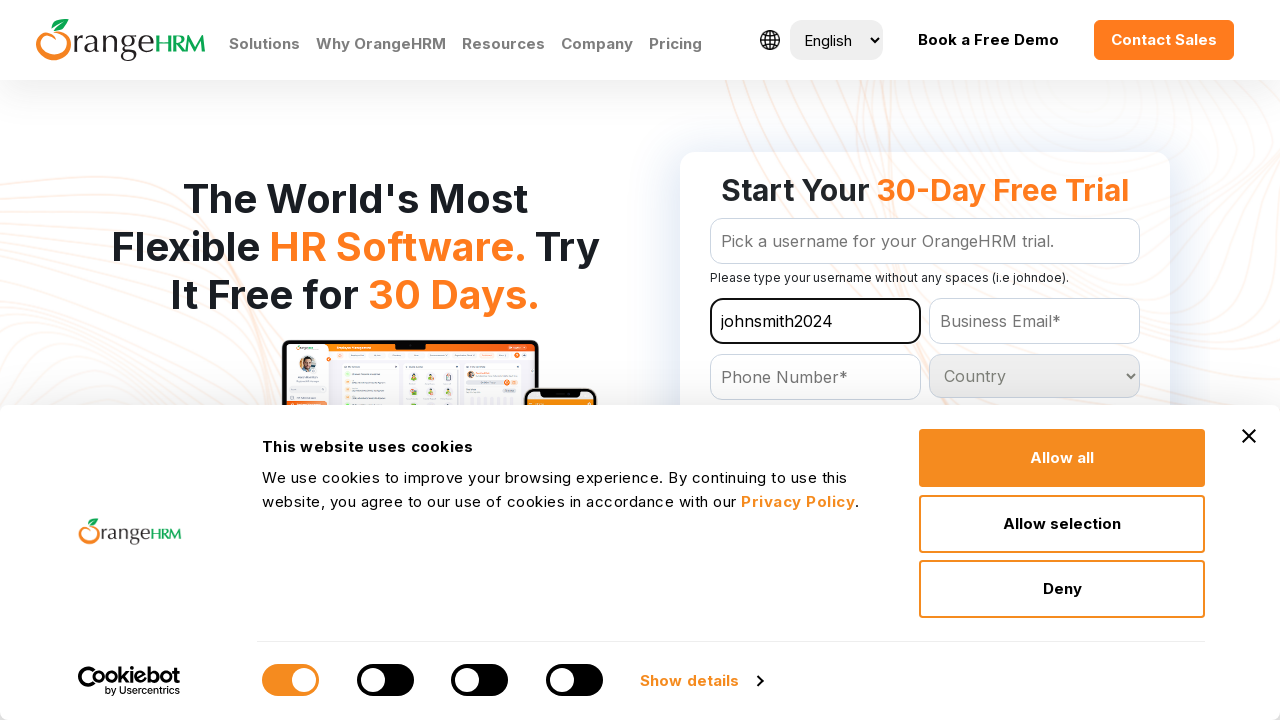

Clicked 'Get Your Free Trial' button to submit form at (925, 360) on form#Form_getForm >> text=Get Your Free Trial
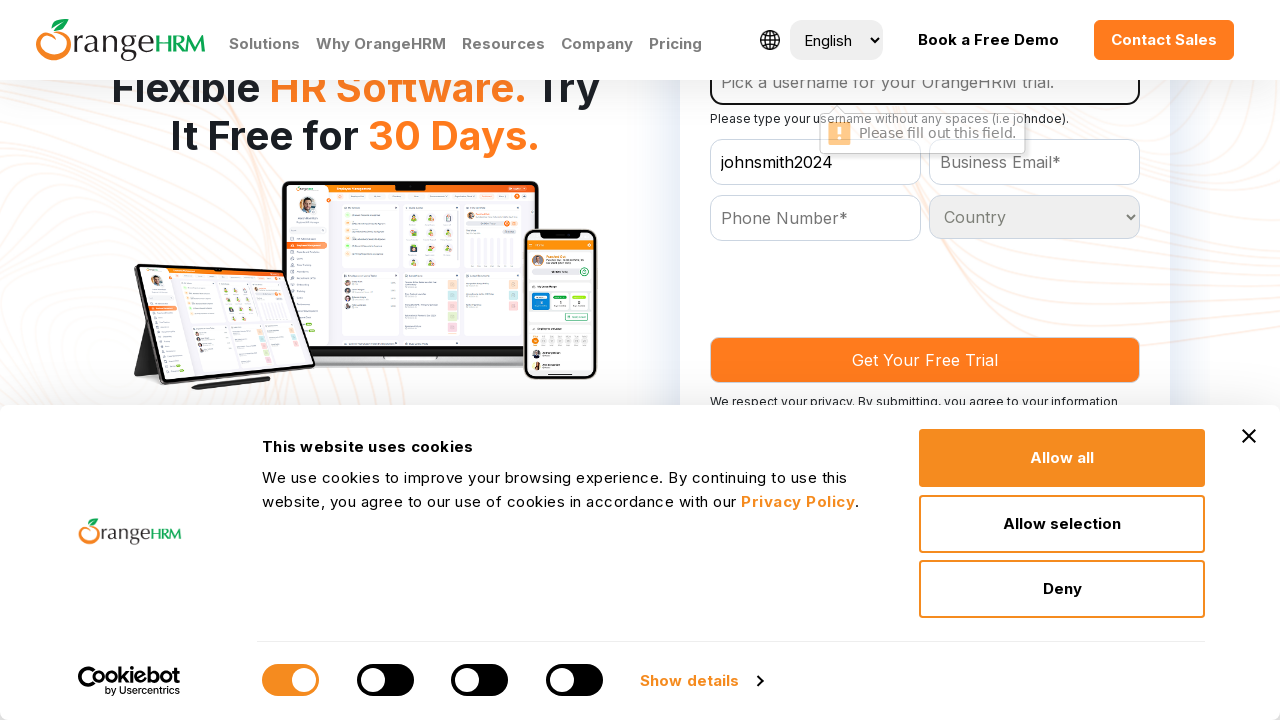

Waited 3 seconds for form submission to process
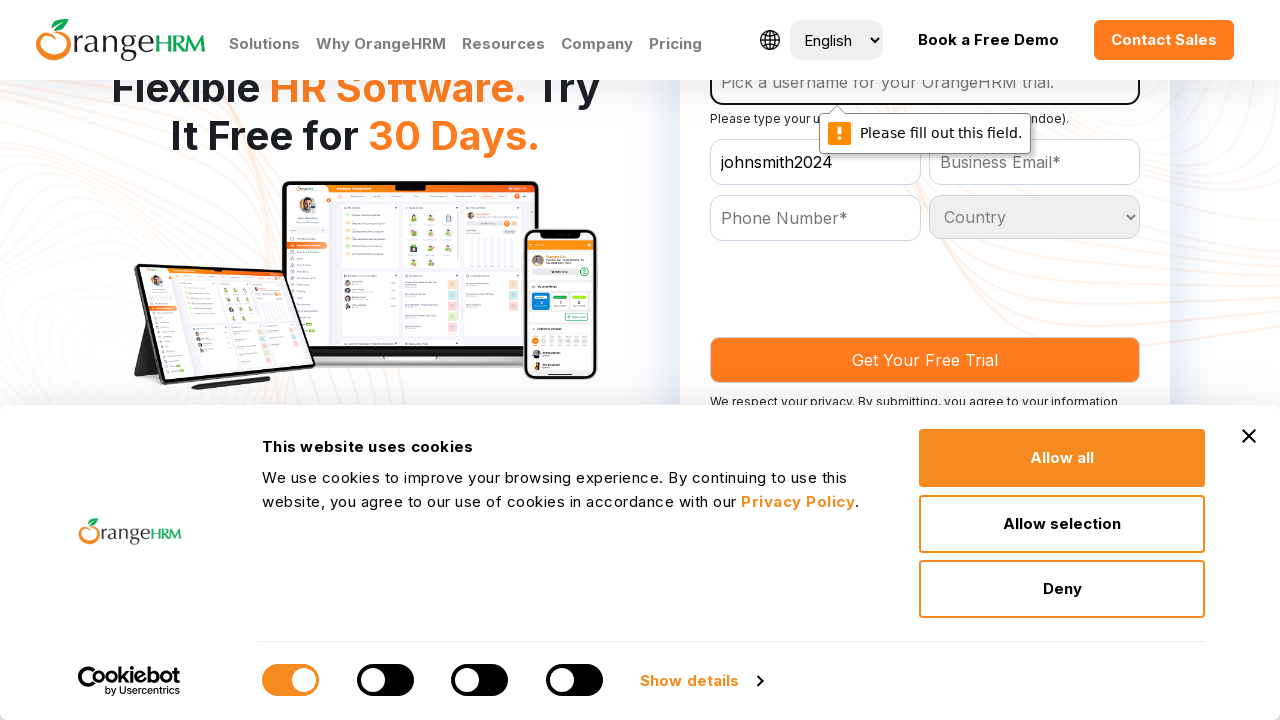

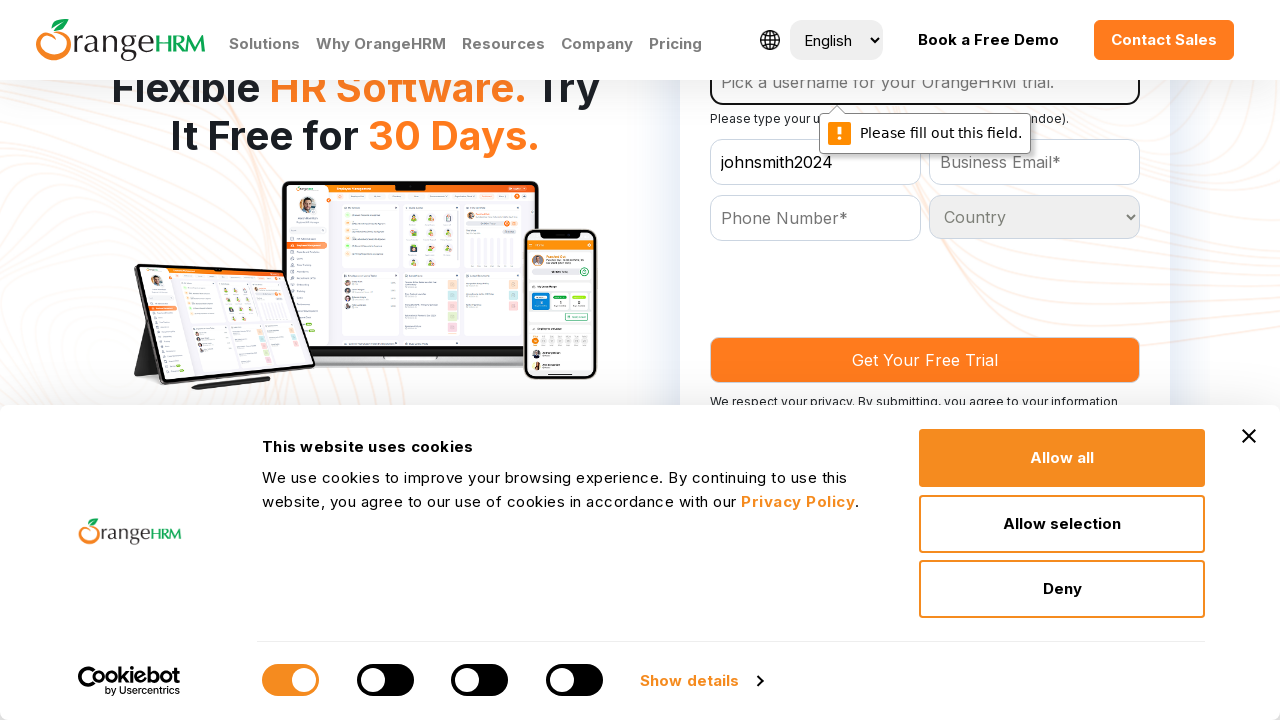